Verifies that box positions are swapped after drag-and-drop by checking the innerHTML content

Starting URL: https://the-internet.herokuapp.com/drag_and_drop

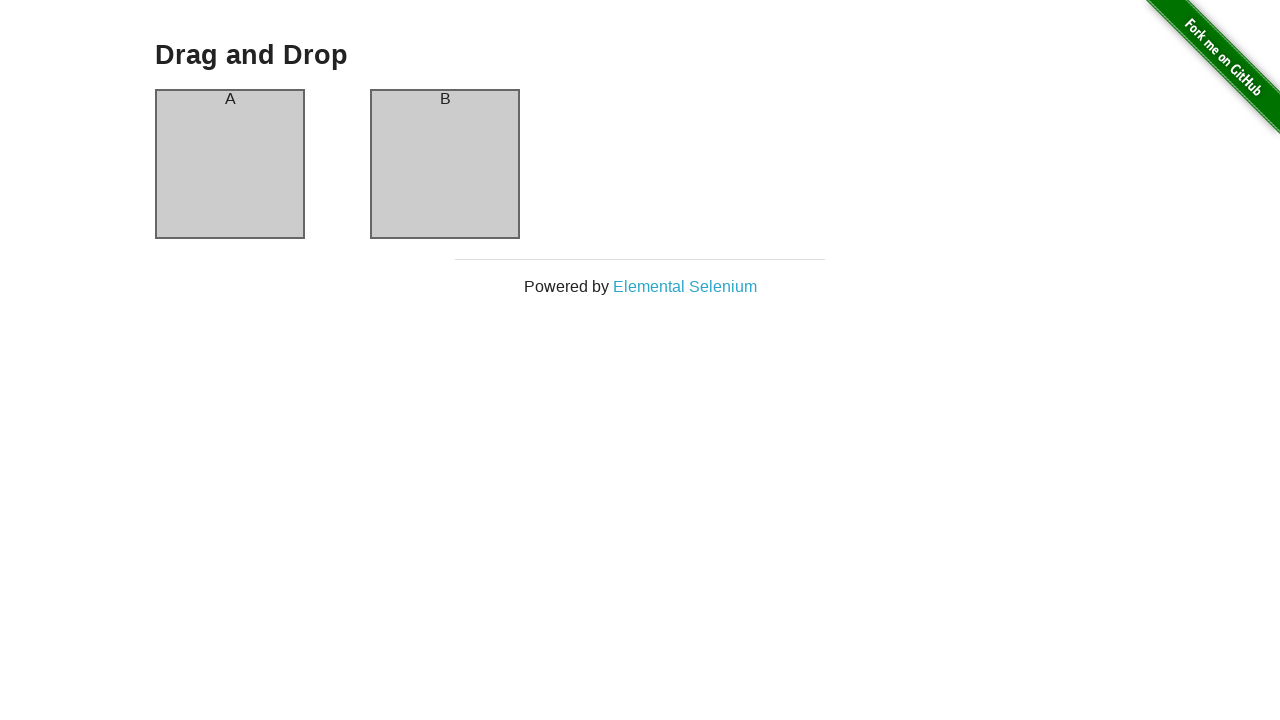

Located box A element (#column-a)
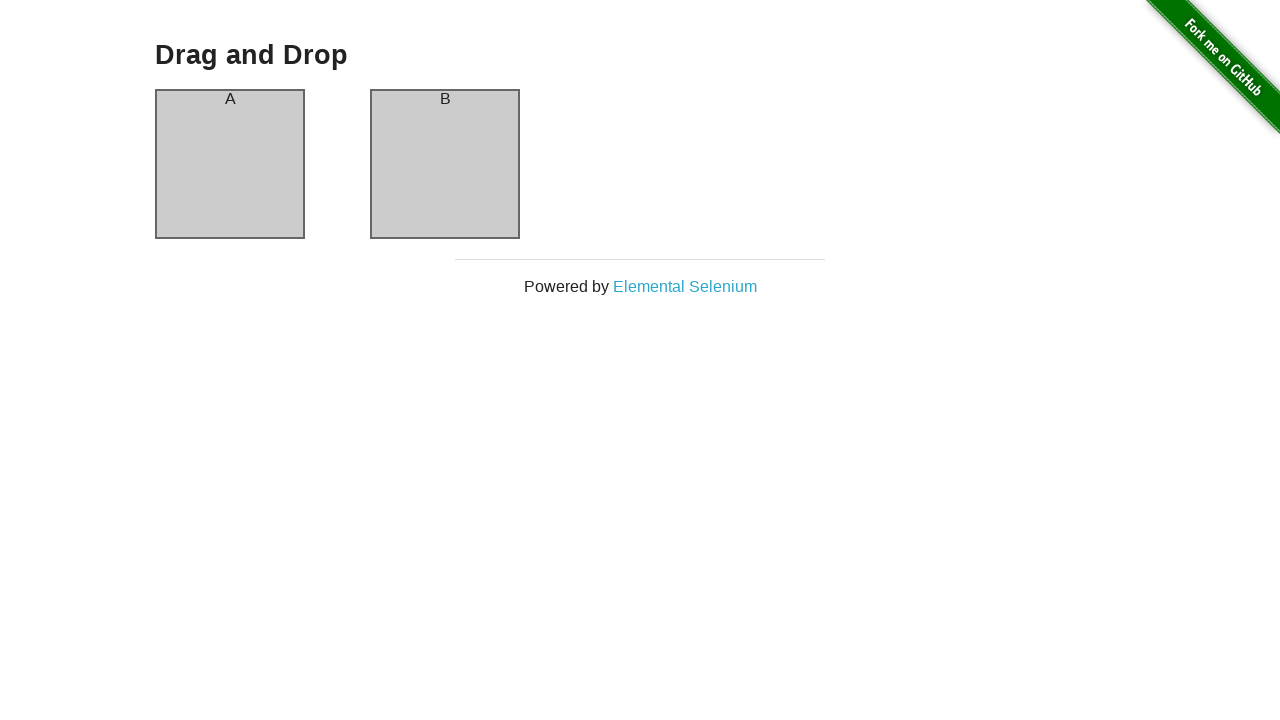

Located box B element (#column-b)
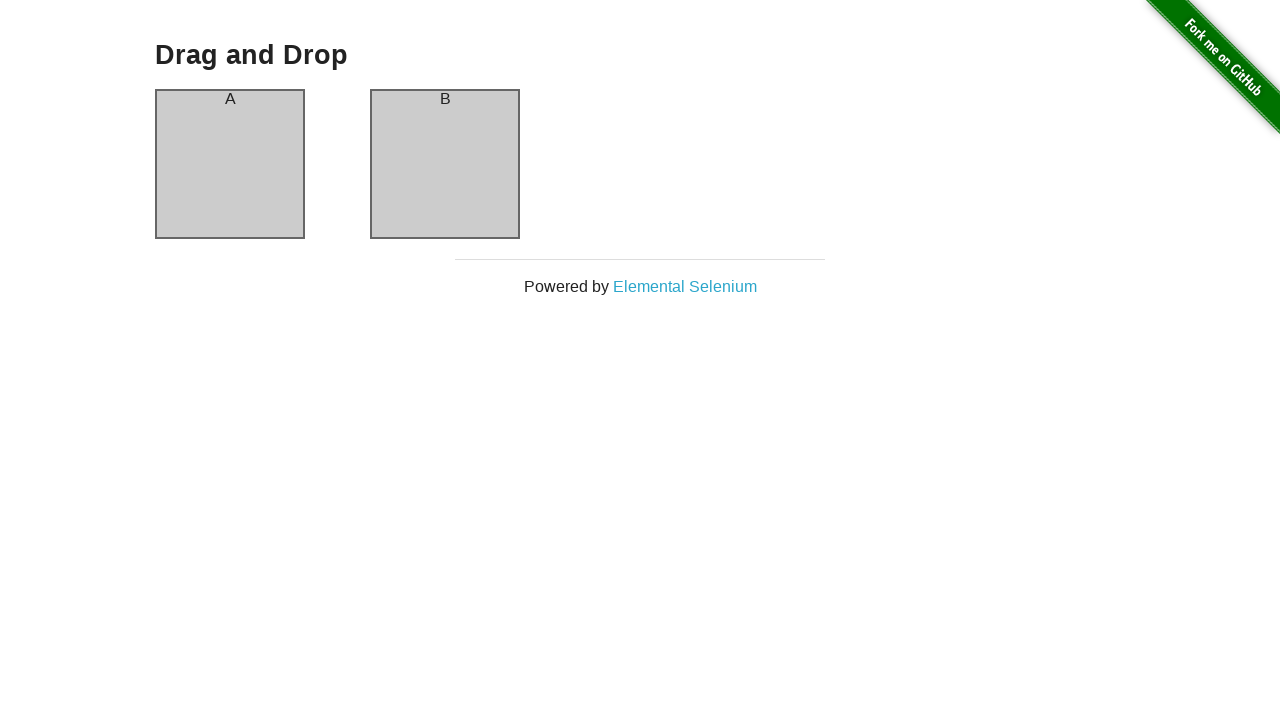

Dragged box A onto box B at (445, 164)
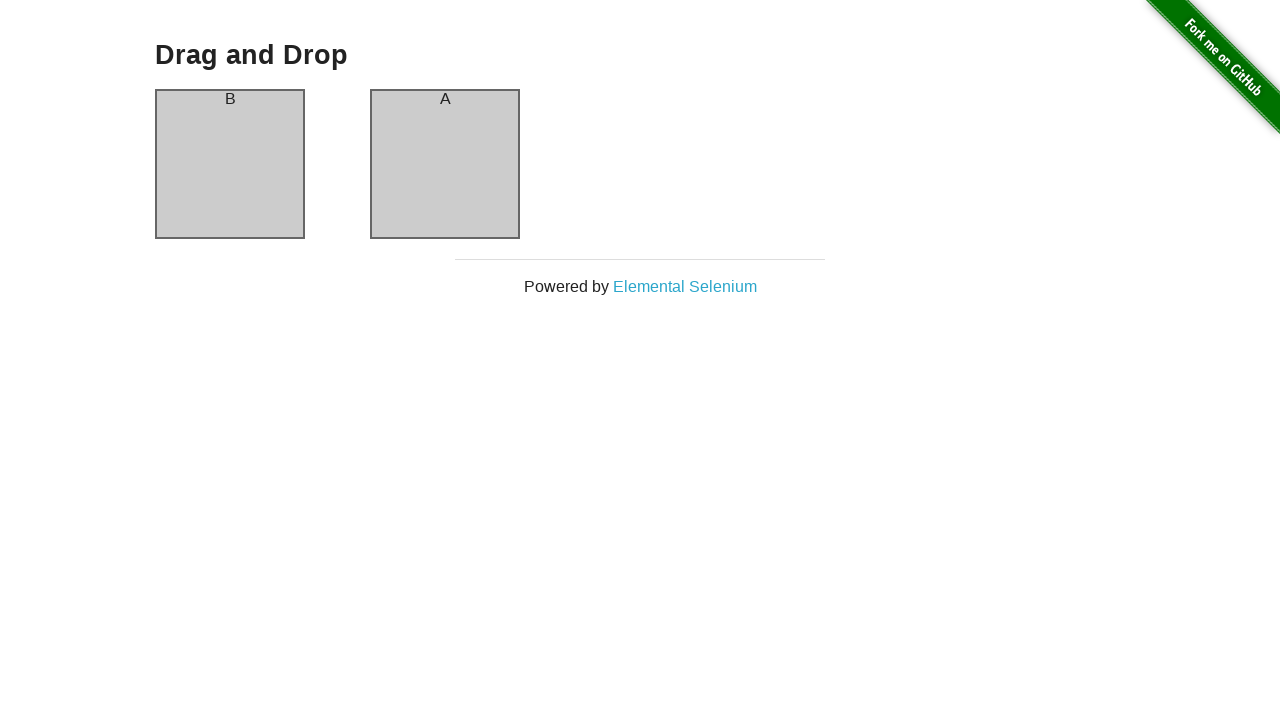

Retrieved inner HTML of box A after drag-and-drop
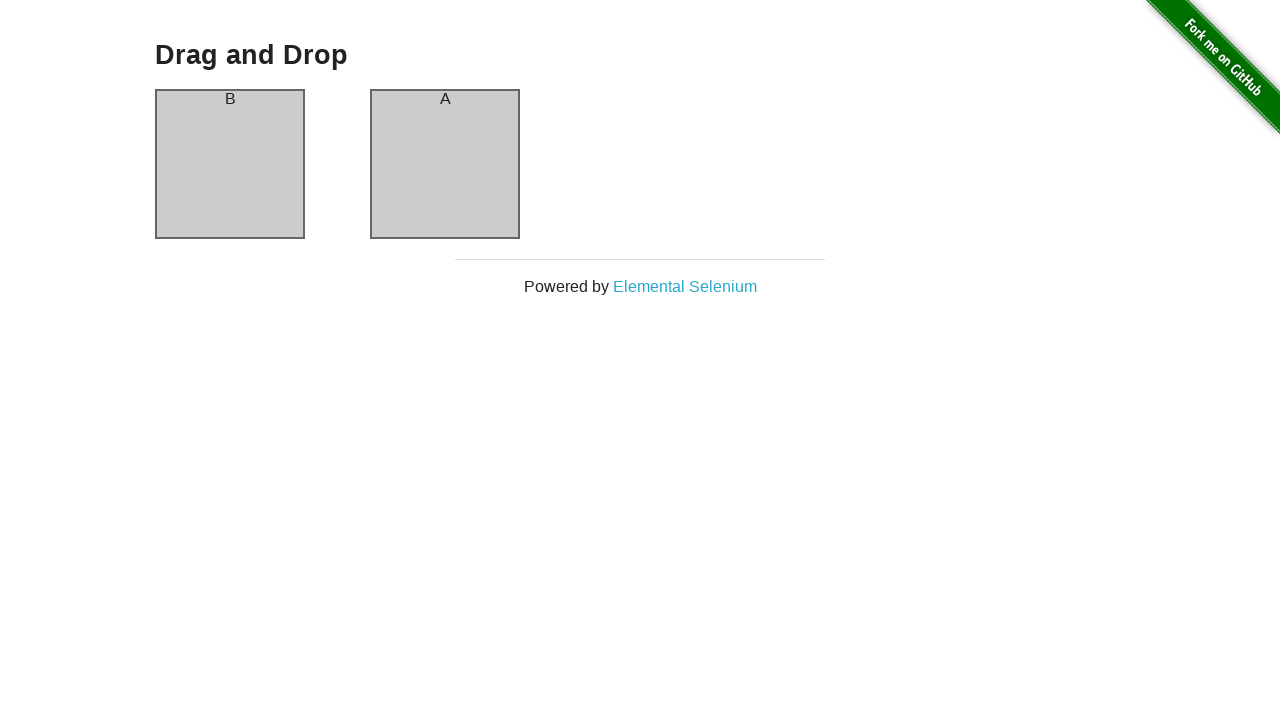

Retrieved inner HTML of box B after drag-and-drop
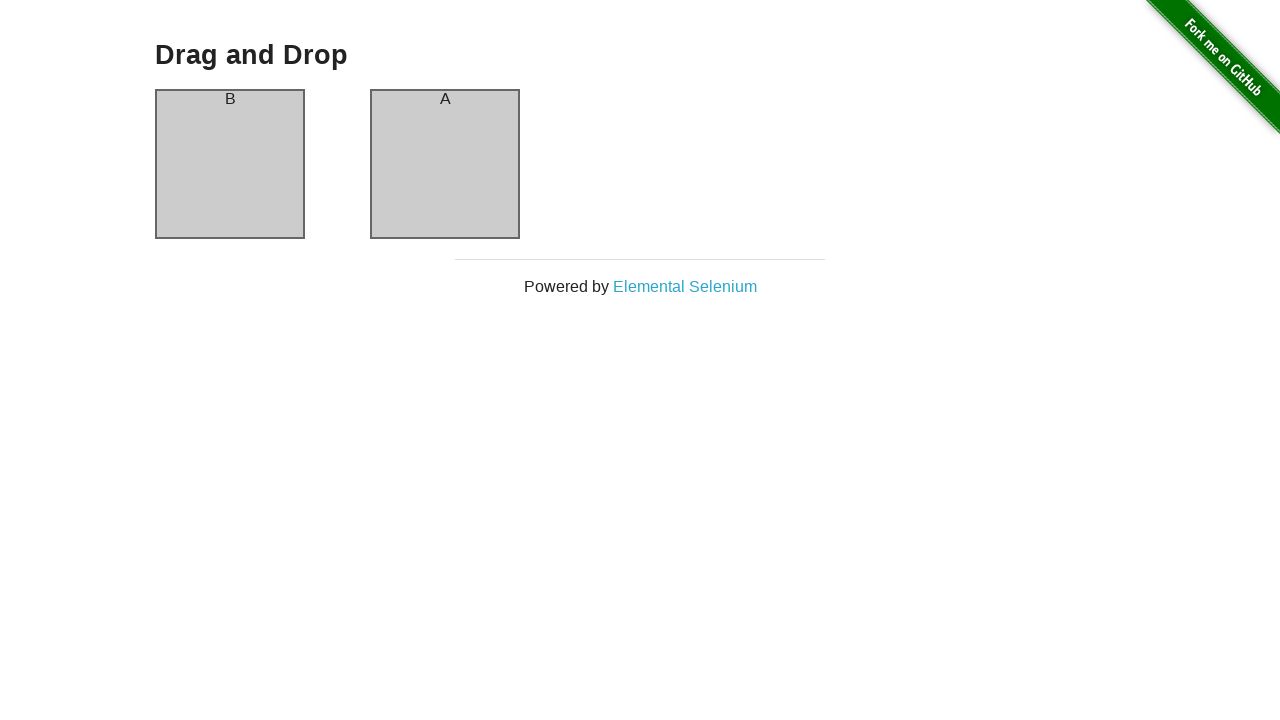

Verified that box A now contains 'B' content
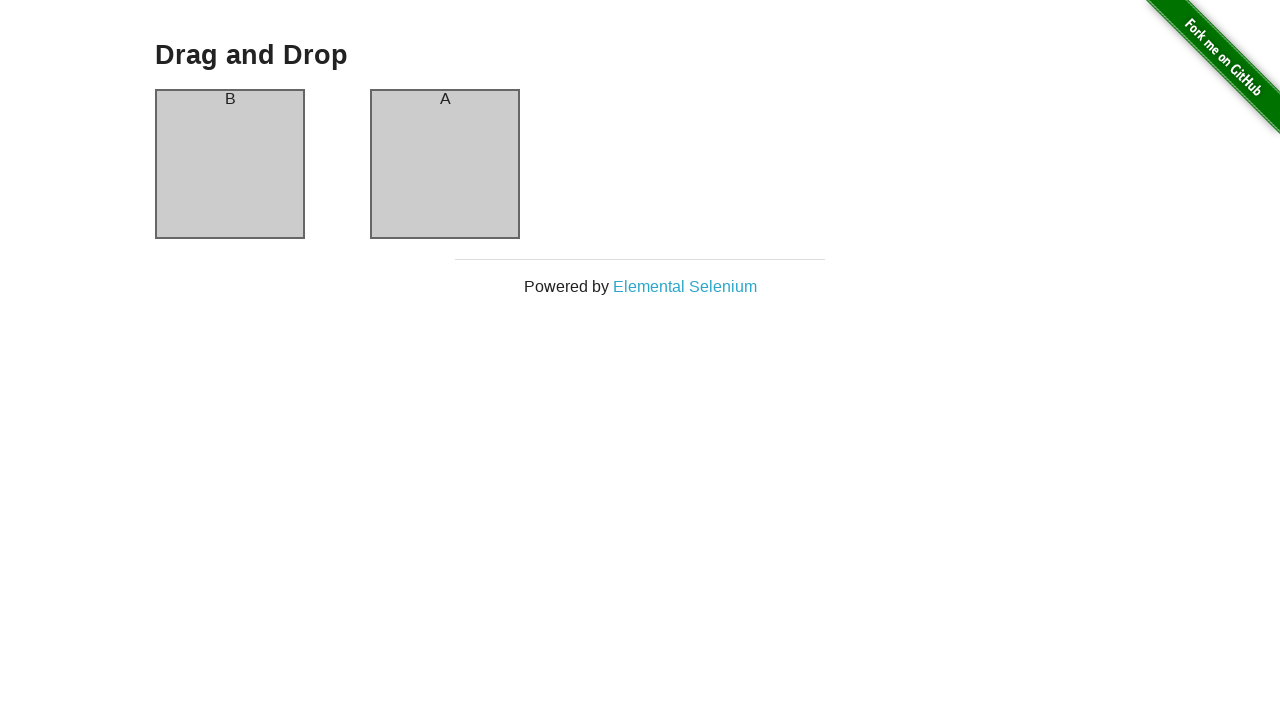

Verified that box B now contains 'A' content - swap confirmed
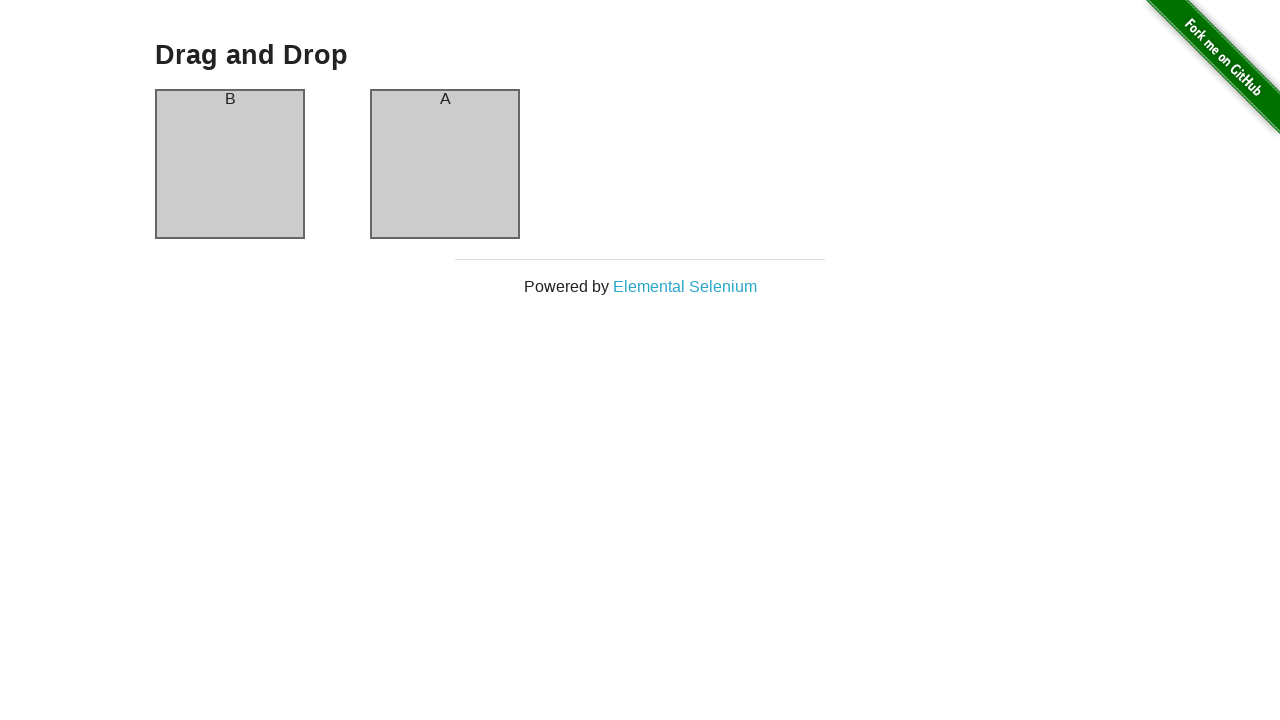

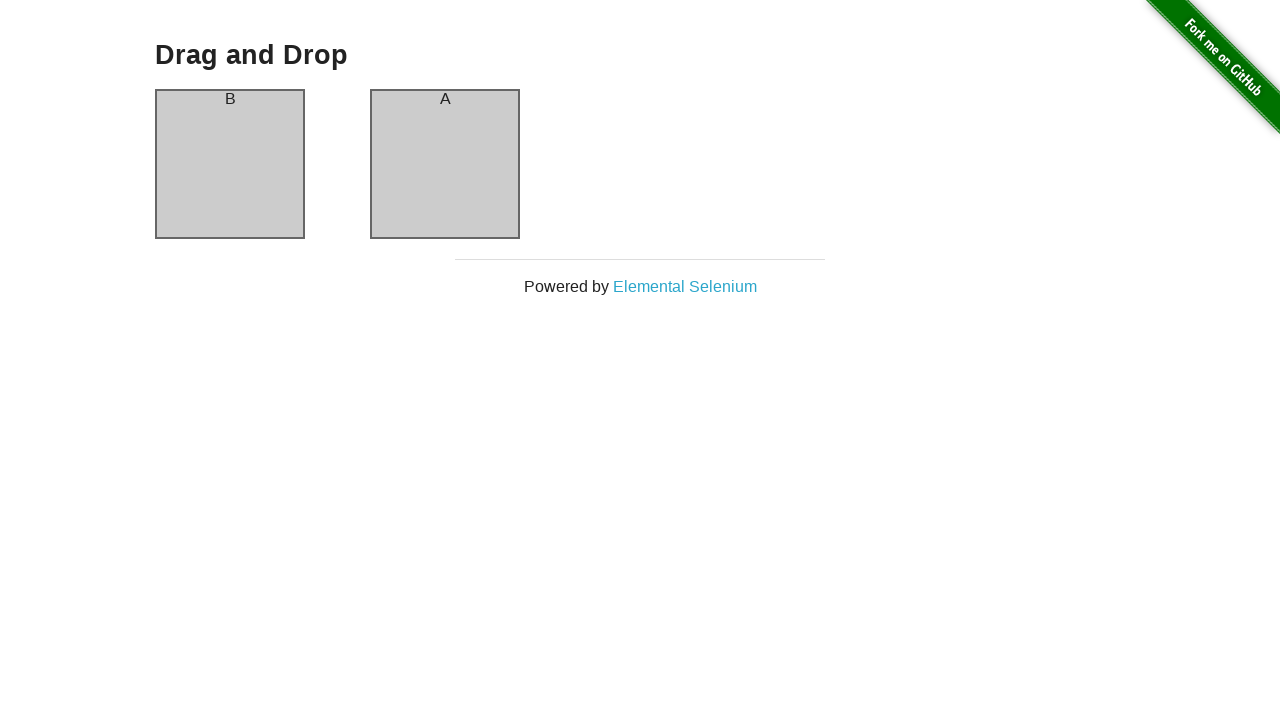